Verifies production environment quality by checking page load, analyzing UI elements like glass cards and micro buttons, and validating security headers

Starting URL: https://c96453fa.fitloop-app.pages.dev

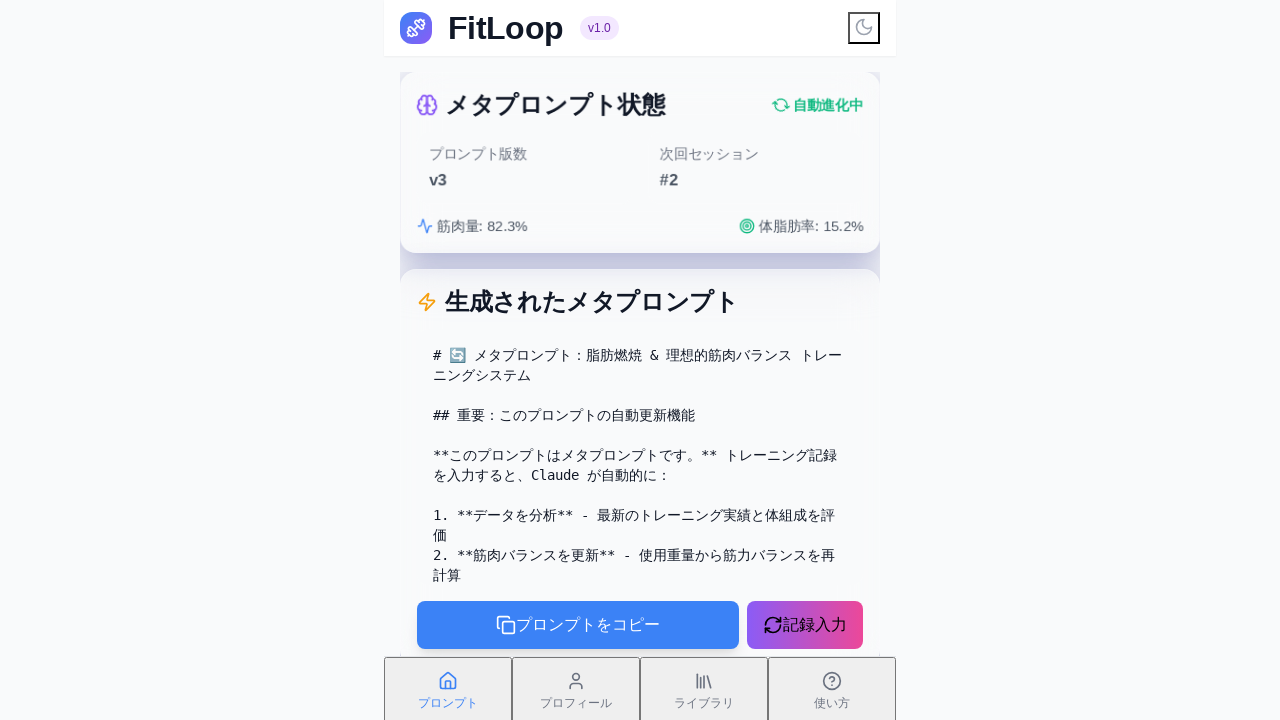

Waited for page to reach networkidle state
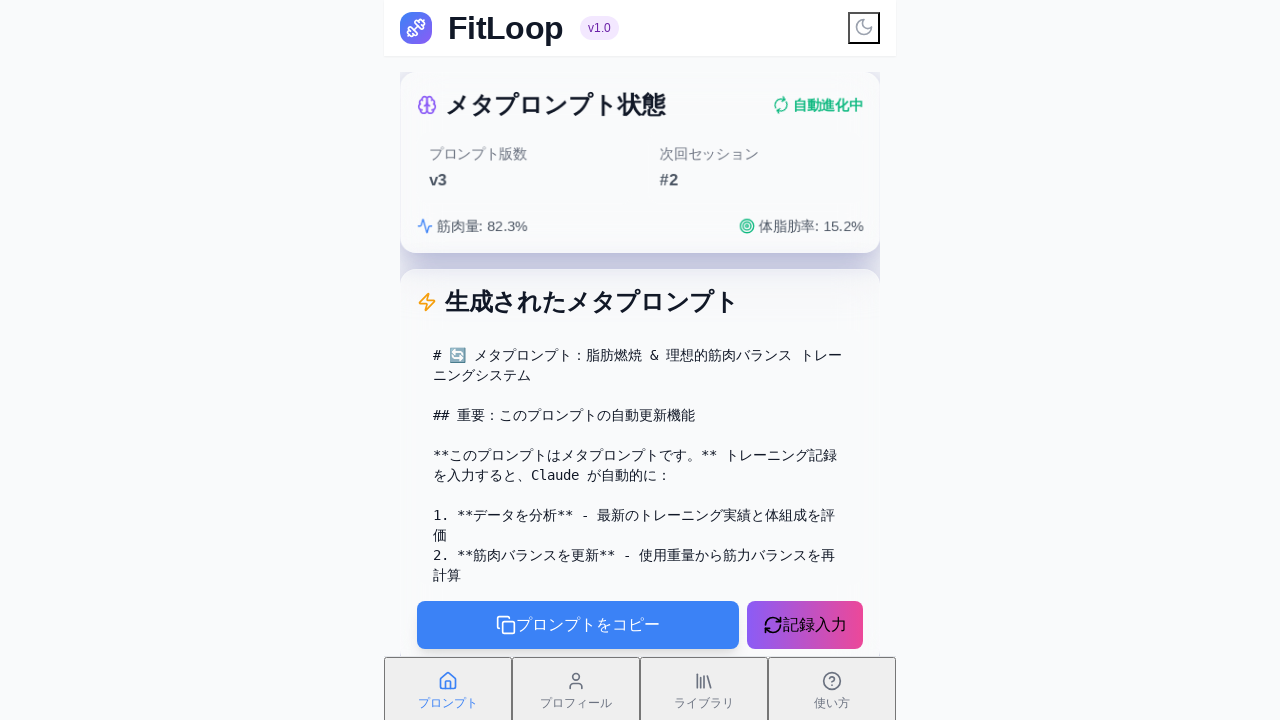

Verified main app container element exists
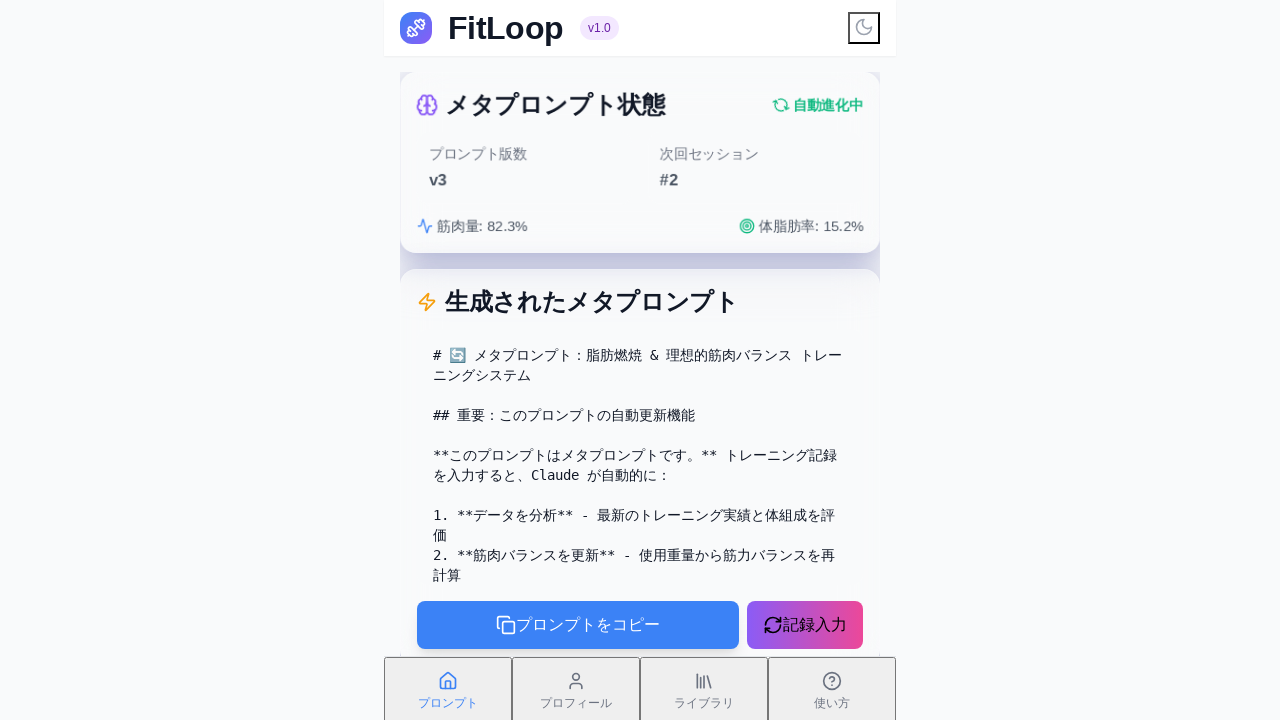

Verified app tab bar element exists
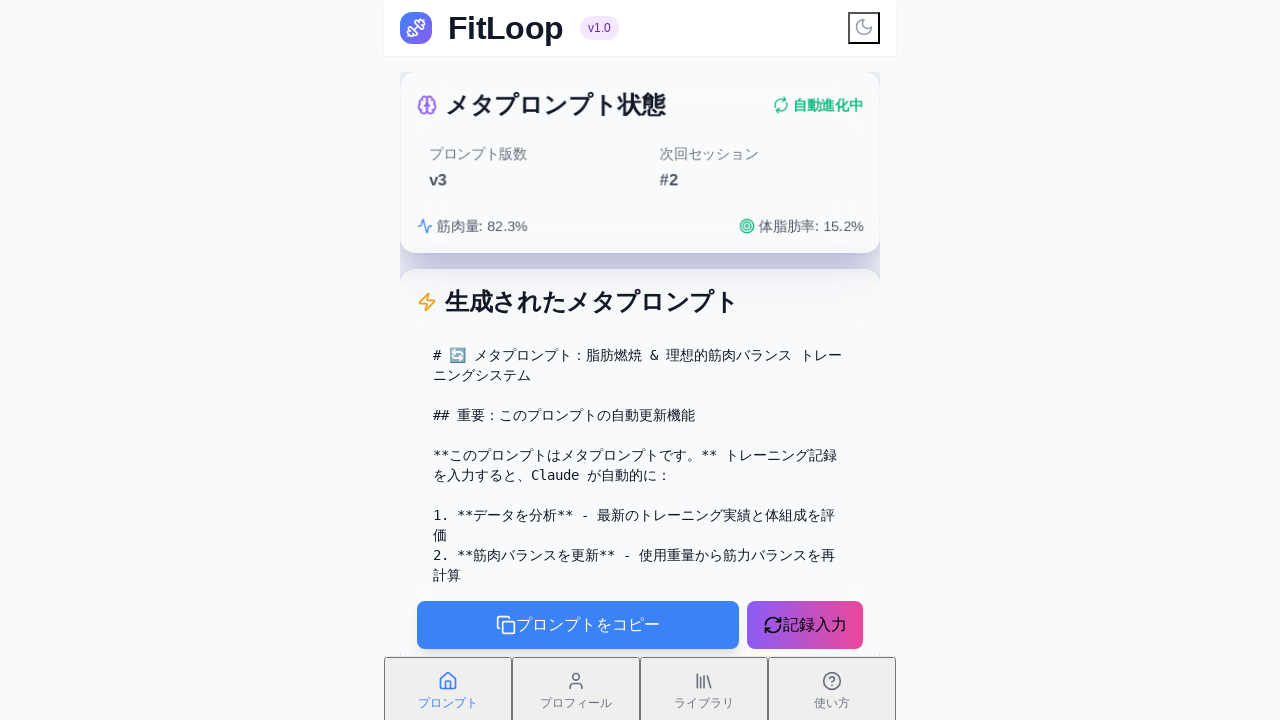

Verified main content area element exists
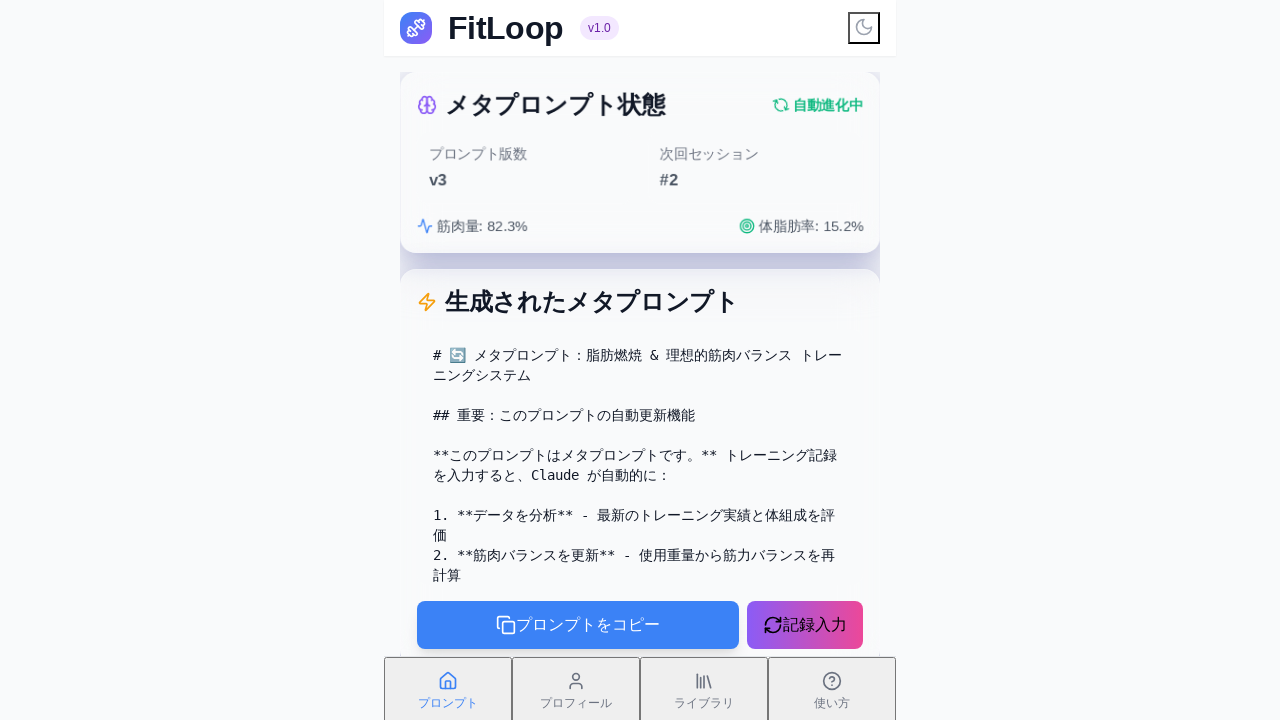

Clicked on 'プロンプト' tab at (448, 688) on .app-tab-bar button:has-text("プロンプト")
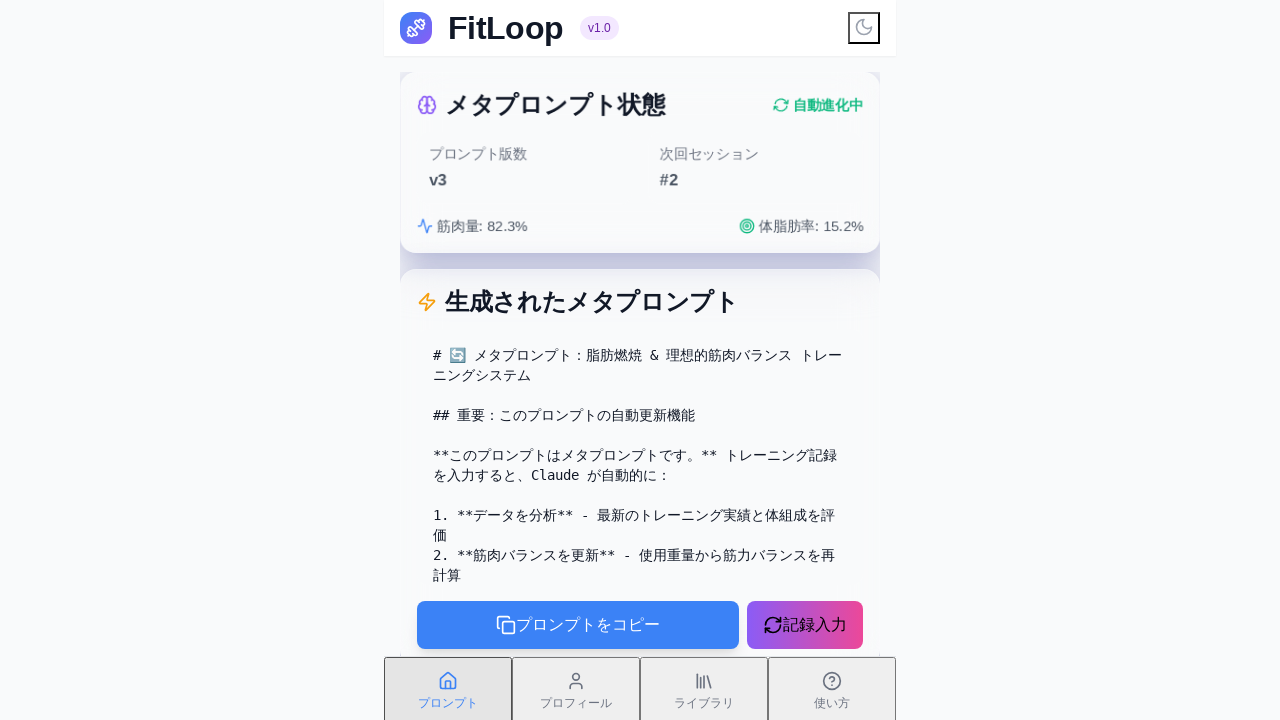

Waited 100ms for 'プロンプト' tab content to render
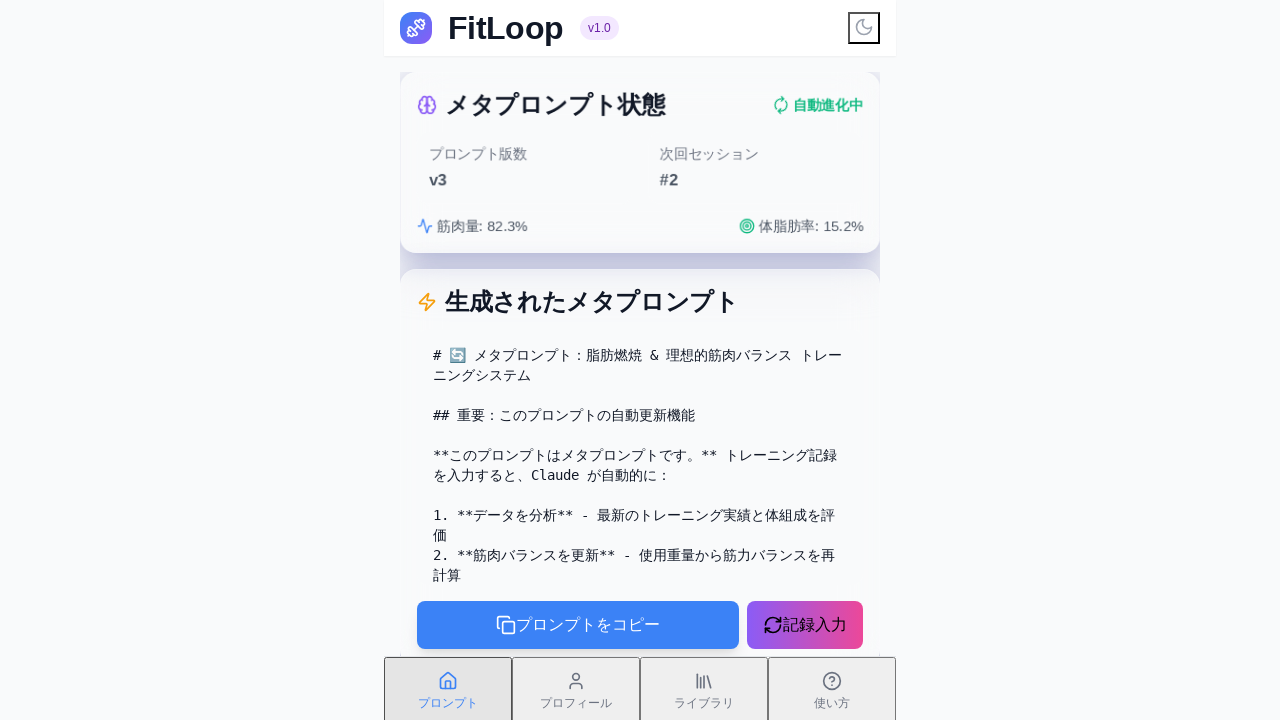

Clicked on 'プロフィール' tab at (576, 688) on .app-tab-bar button:has-text("プロフィール")
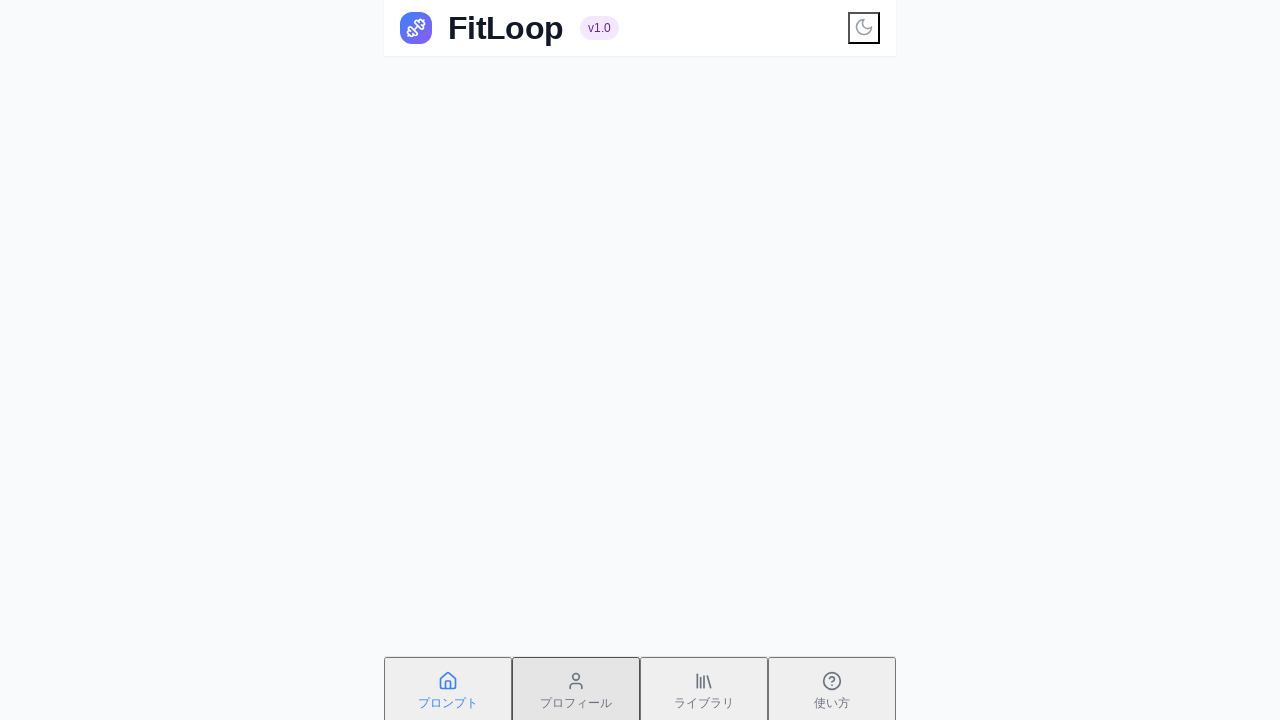

Waited 100ms for 'プロフィール' tab content to render
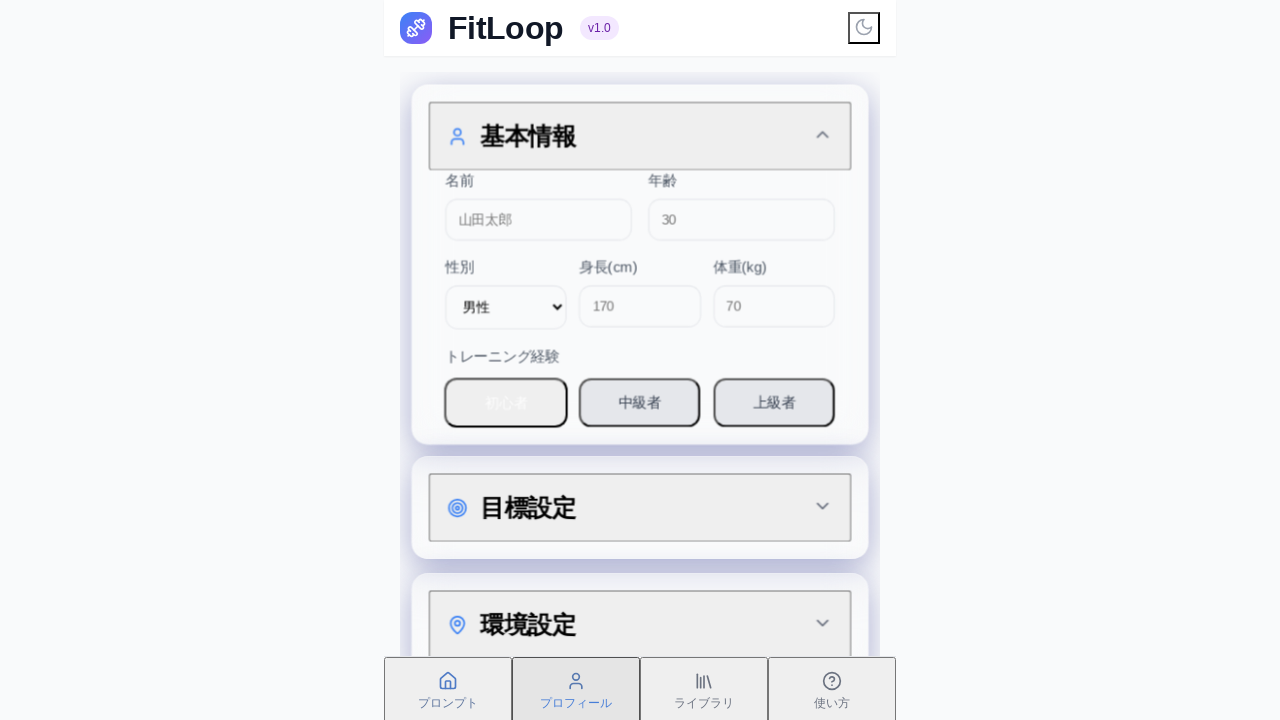

Clicked on 'ライブラリ' tab at (704, 688) on .app-tab-bar button:has-text("ライブラリ")
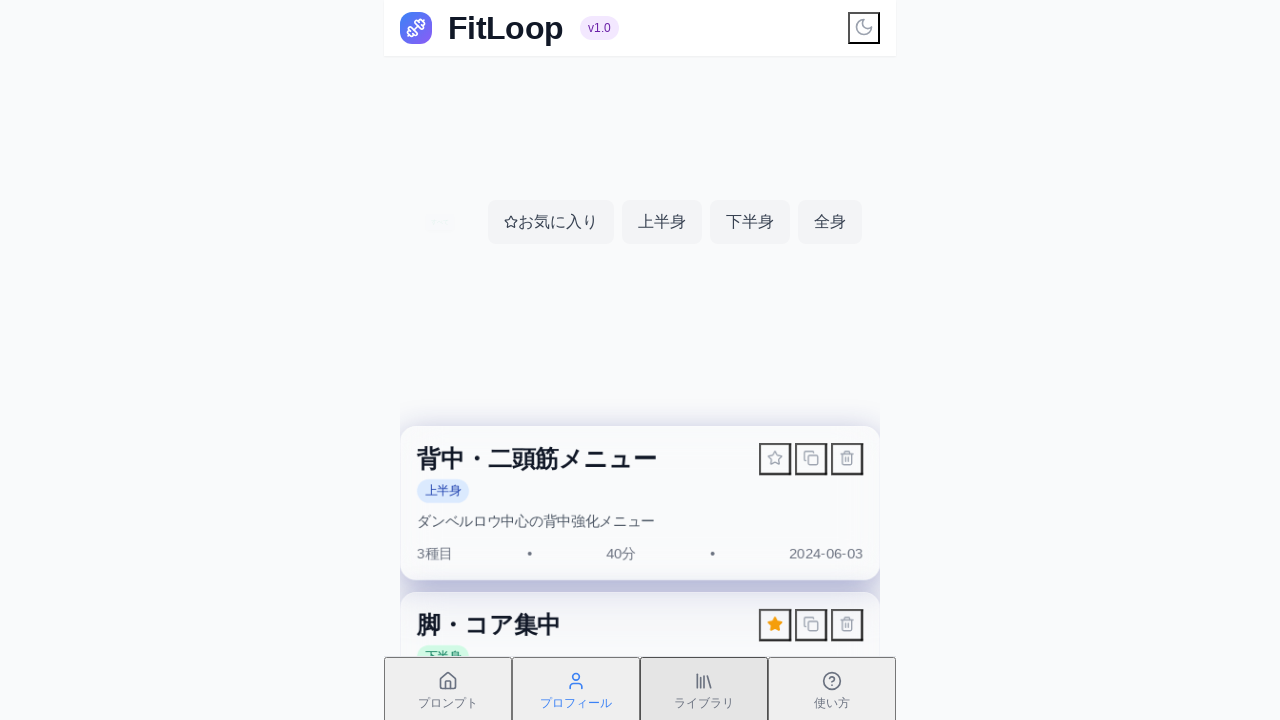

Waited 100ms for 'ライブラリ' tab content to render
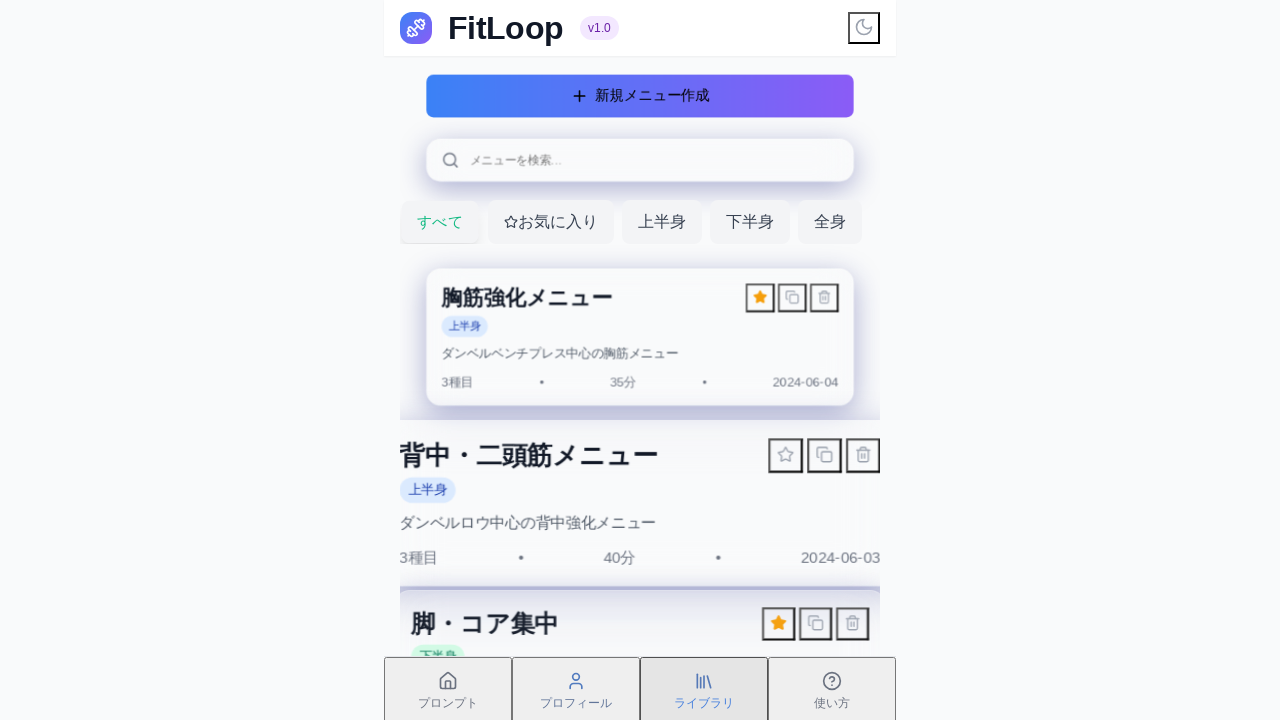

Clicked on '使い方' tab at (832, 688) on .app-tab-bar button:has-text("使い方")
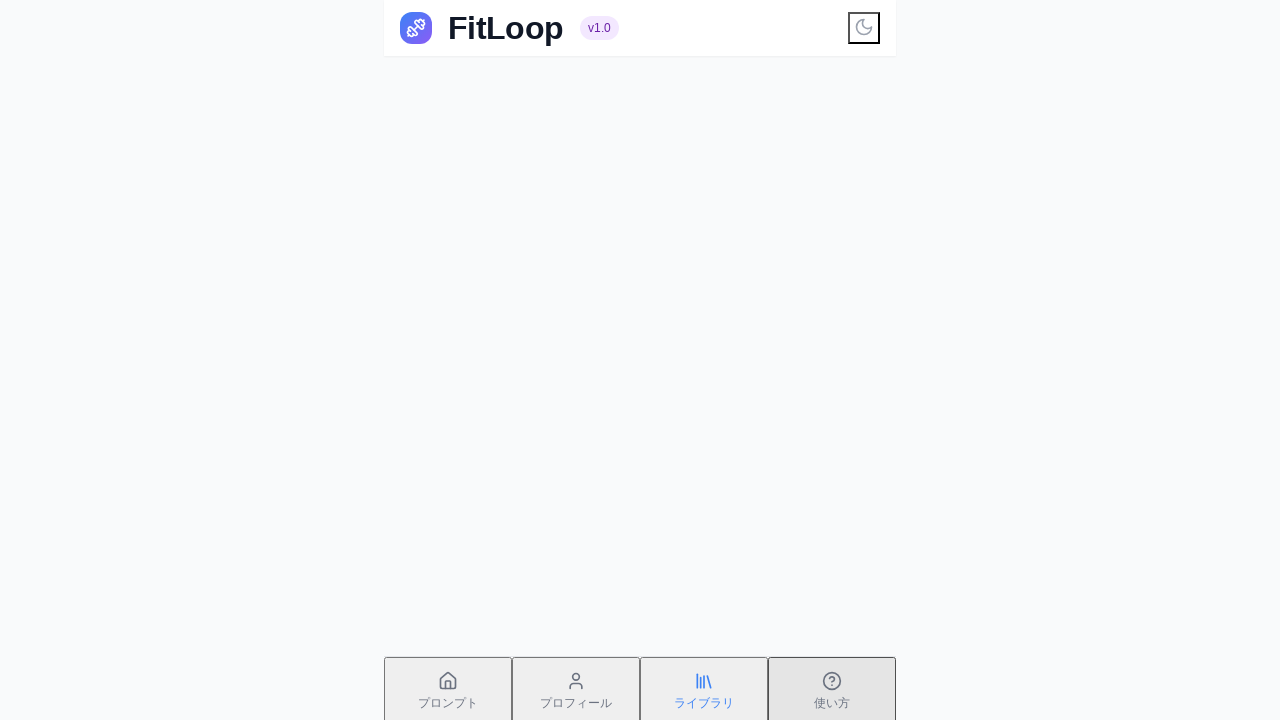

Waited 100ms for '使い方' tab content to render
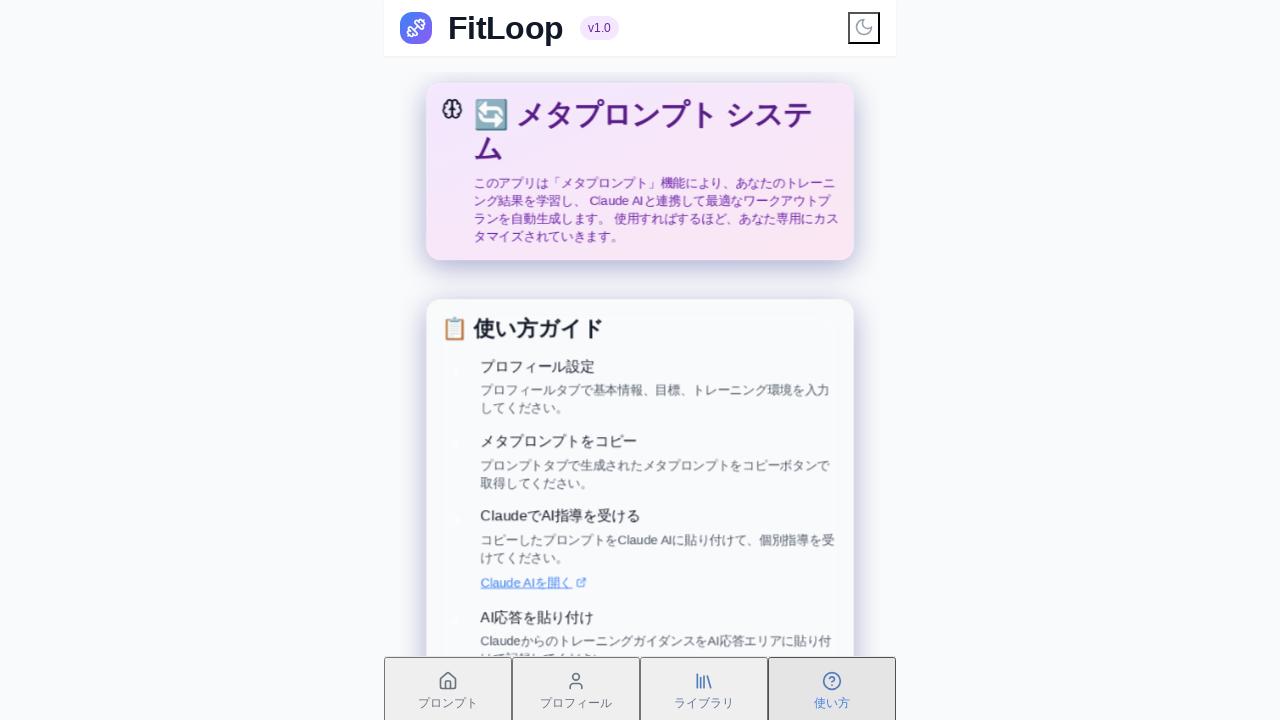

Verified glass card UI elements exist
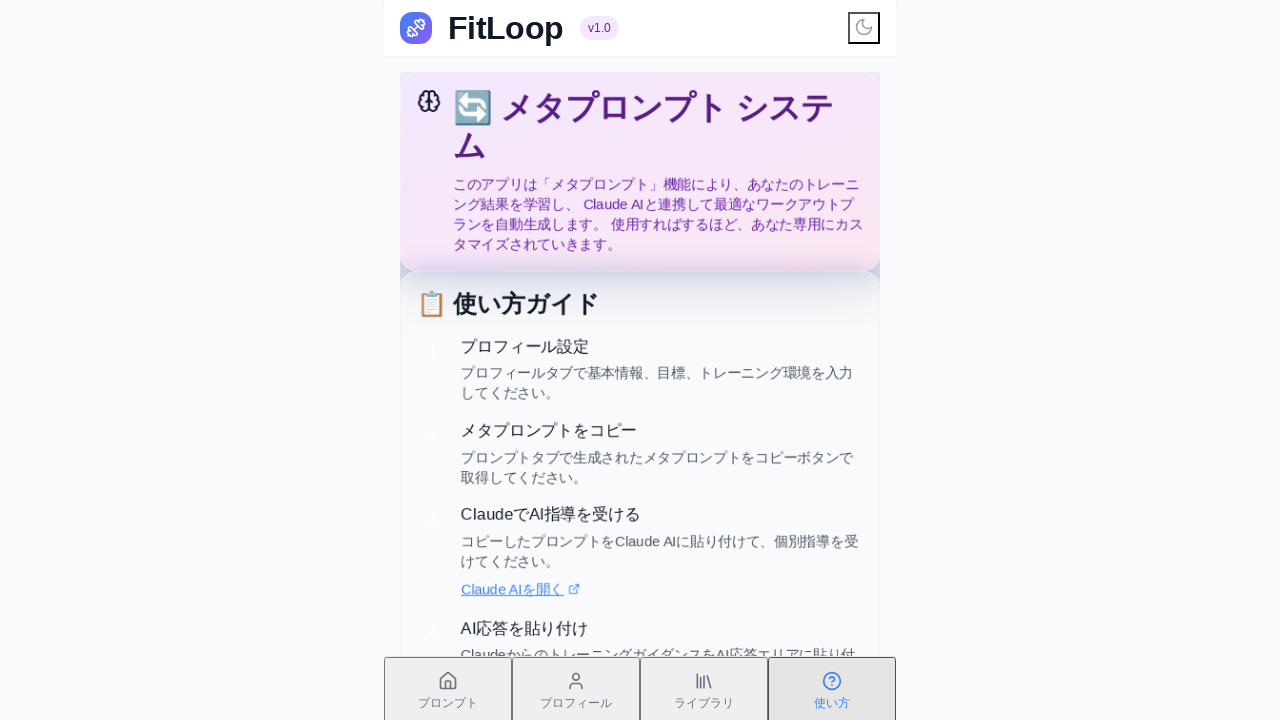

Verified micro button UI elements exist
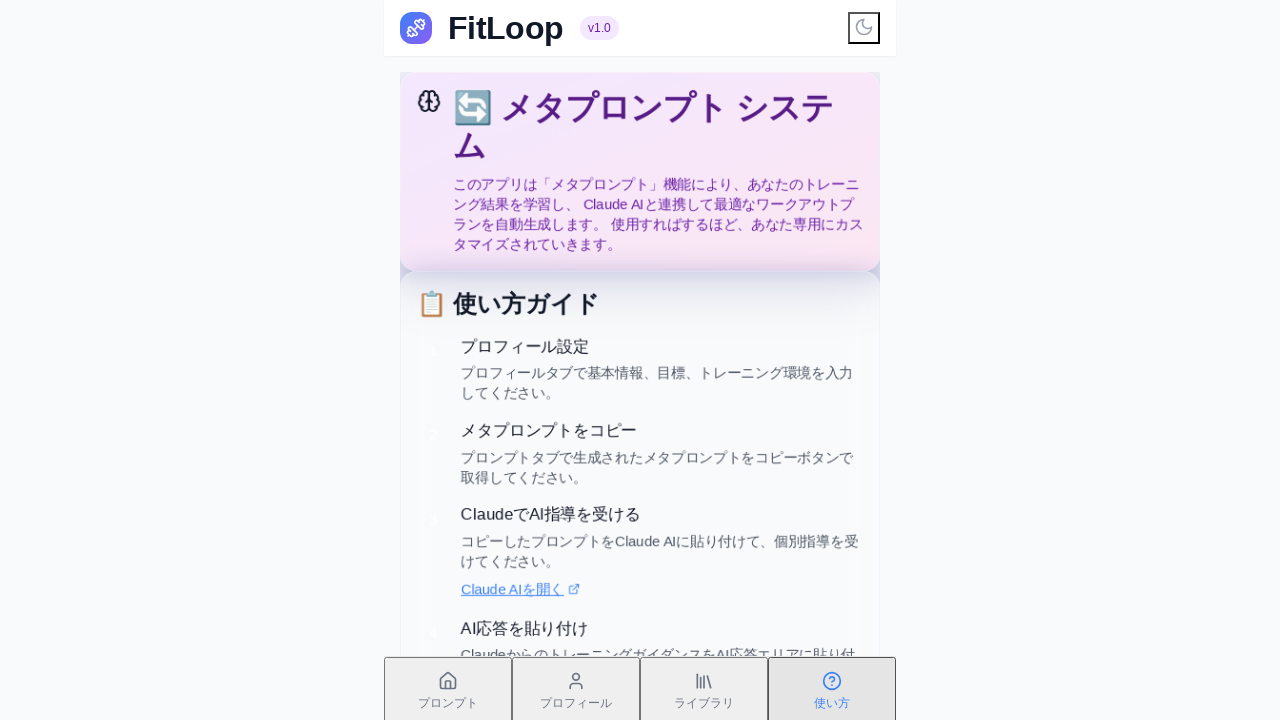

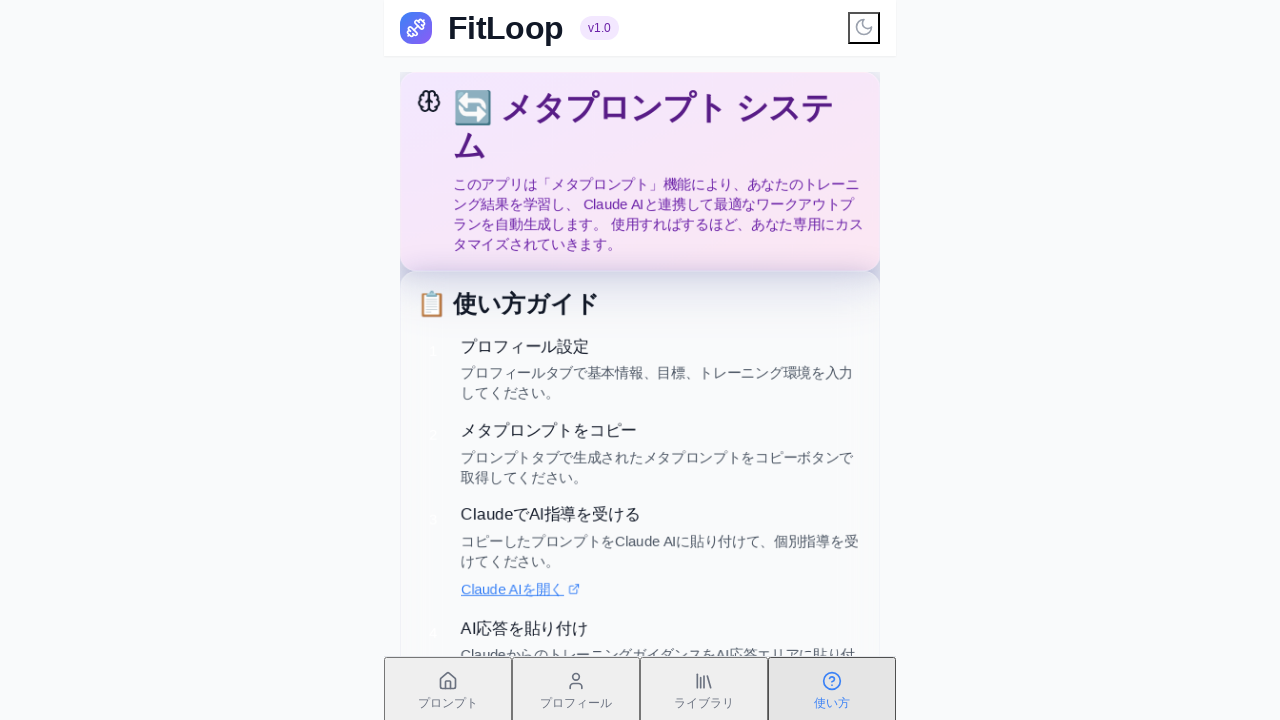